Tests the W3Schools HTML input form example by switching to the iframe, filling in first and last name fields, and submitting the form

Starting URL: https://www.w3schools.com/tags/tryit.asp?filename=tryhtml_input_test

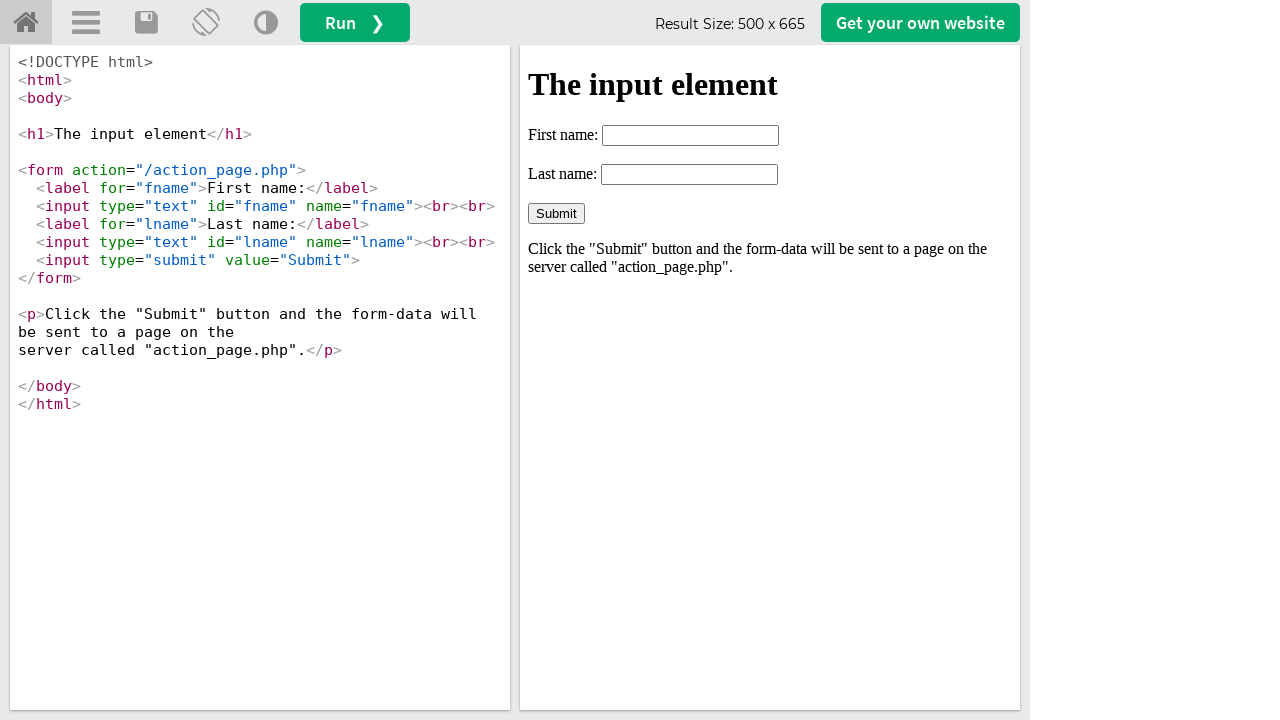

Located the iframeResult frame containing the HTML input form
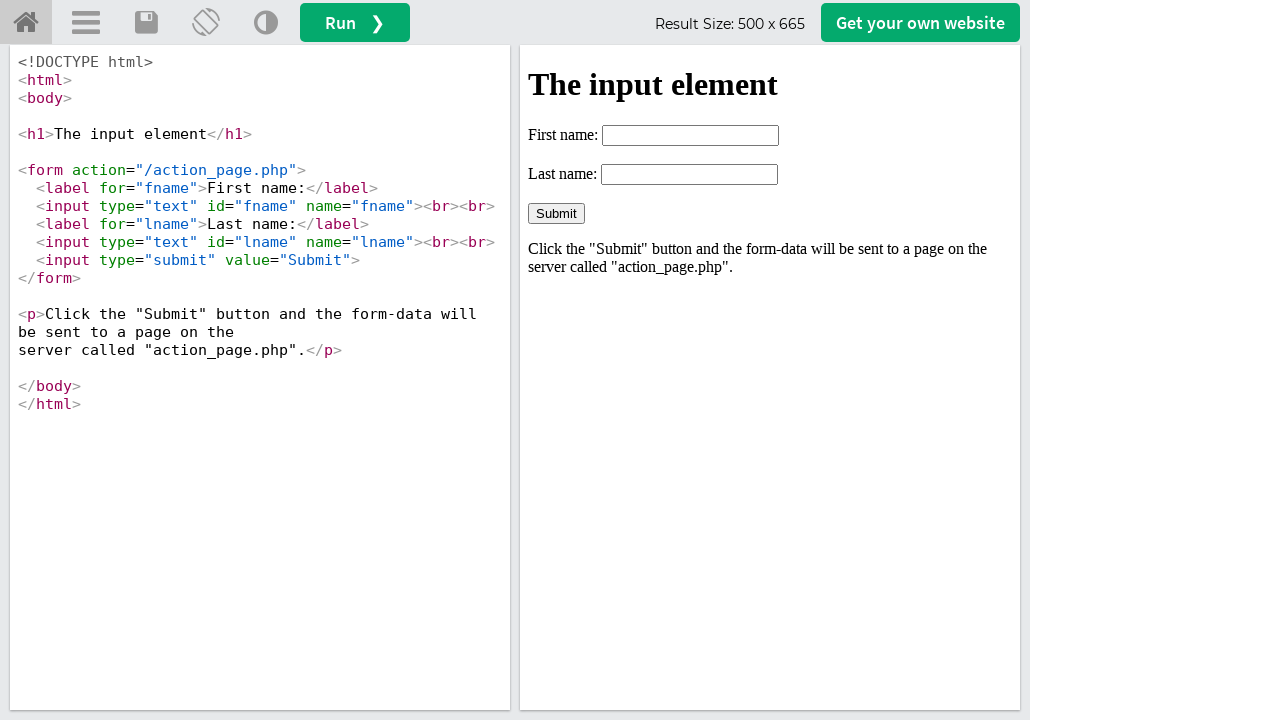

Filled first name field with 'komal' on #iframeResult >> internal:control=enter-frame >> input#fname
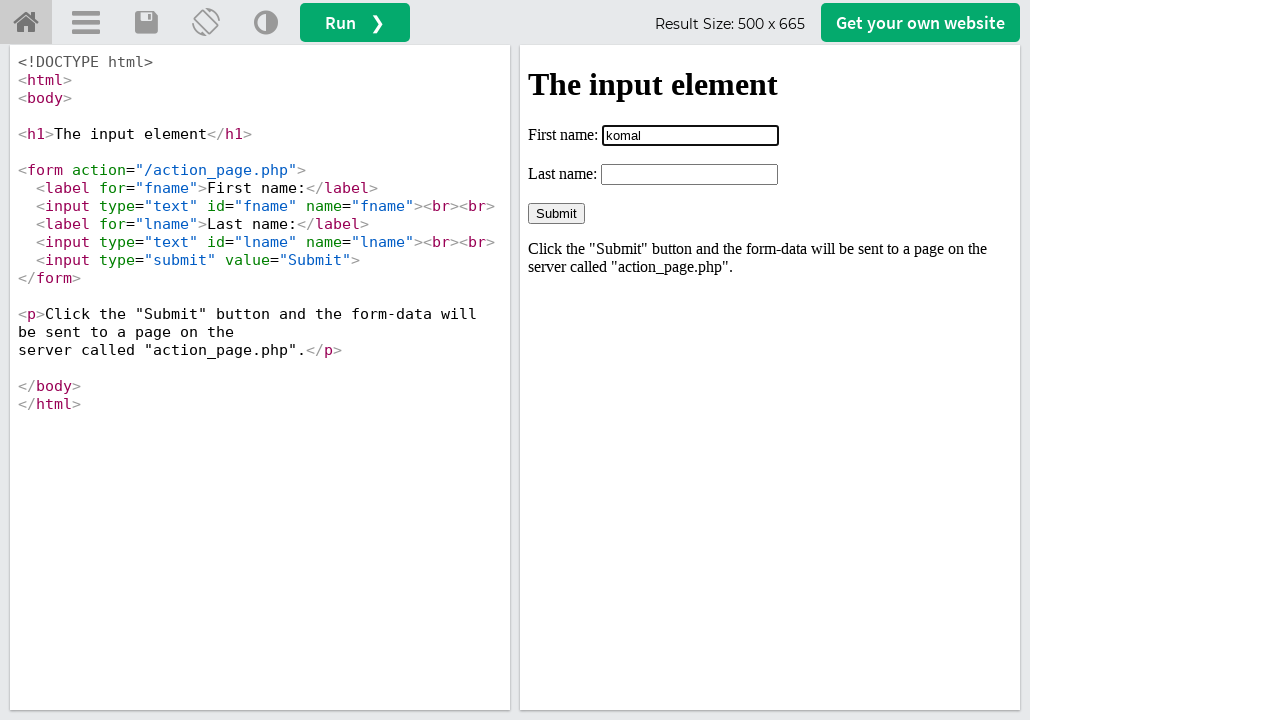

Filled last name field with 'wani' on #iframeResult >> internal:control=enter-frame >> input#lname
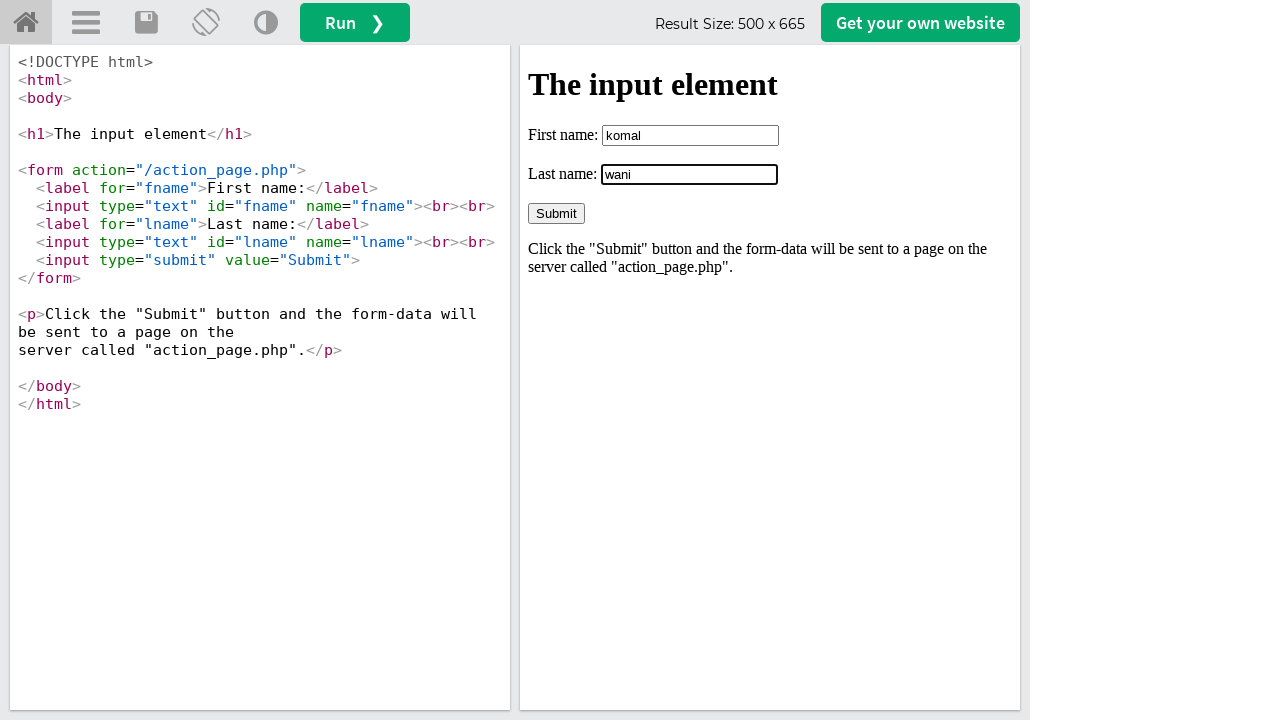

Clicked the Submit button to submit the form at (556, 213) on #iframeResult >> internal:control=enter-frame >> input[value='Submit']
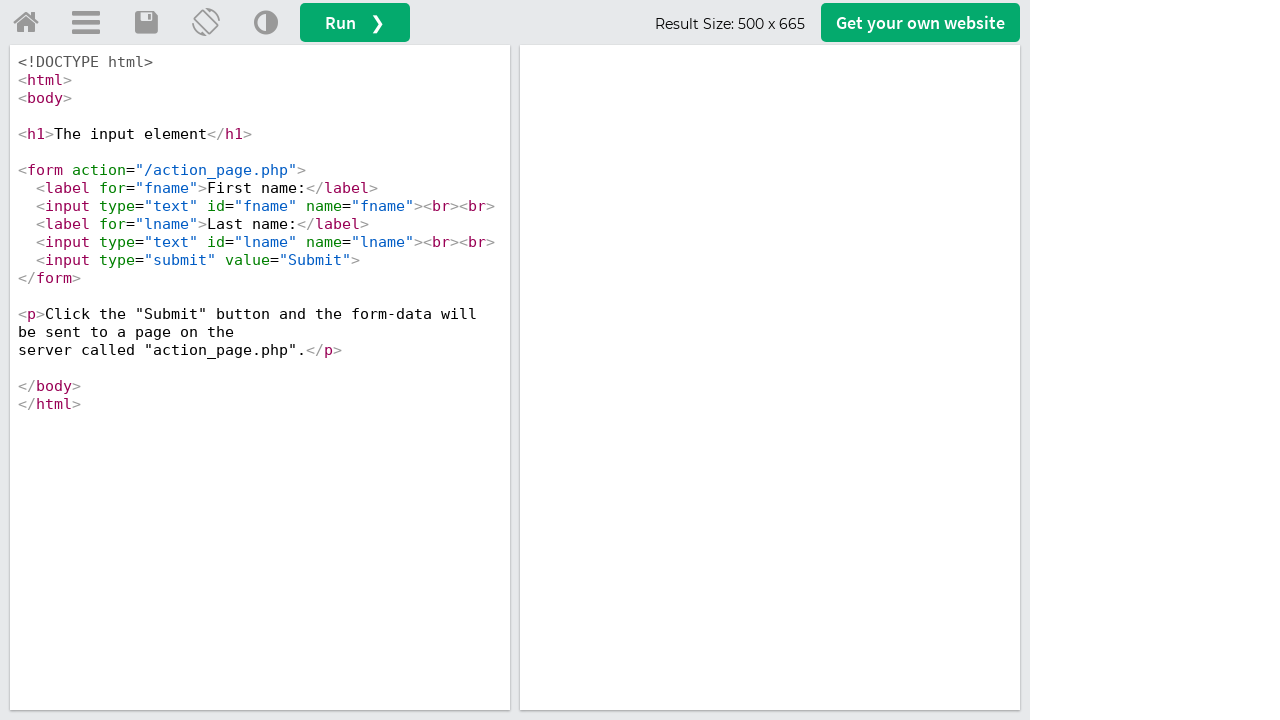

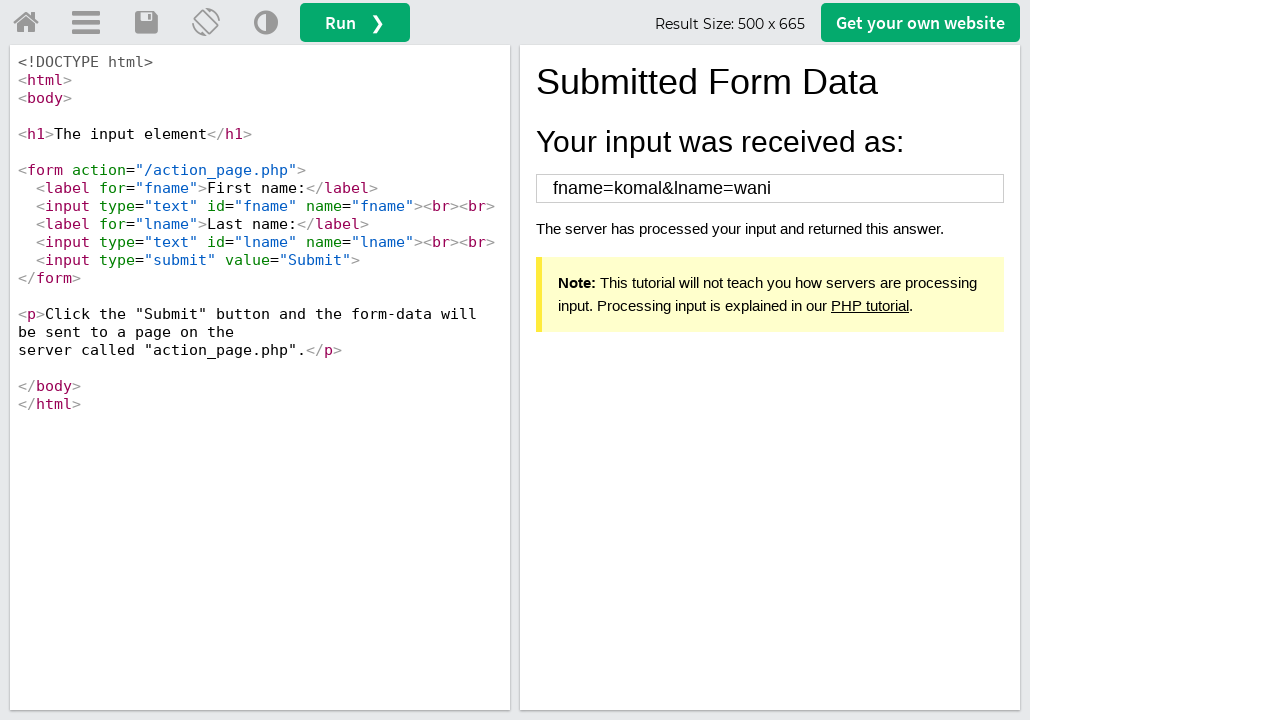